Tests browser back button navigation between All, Active, and Completed filter views in the todo app

Starting URL: https://demo.playwright.dev/todomvc/

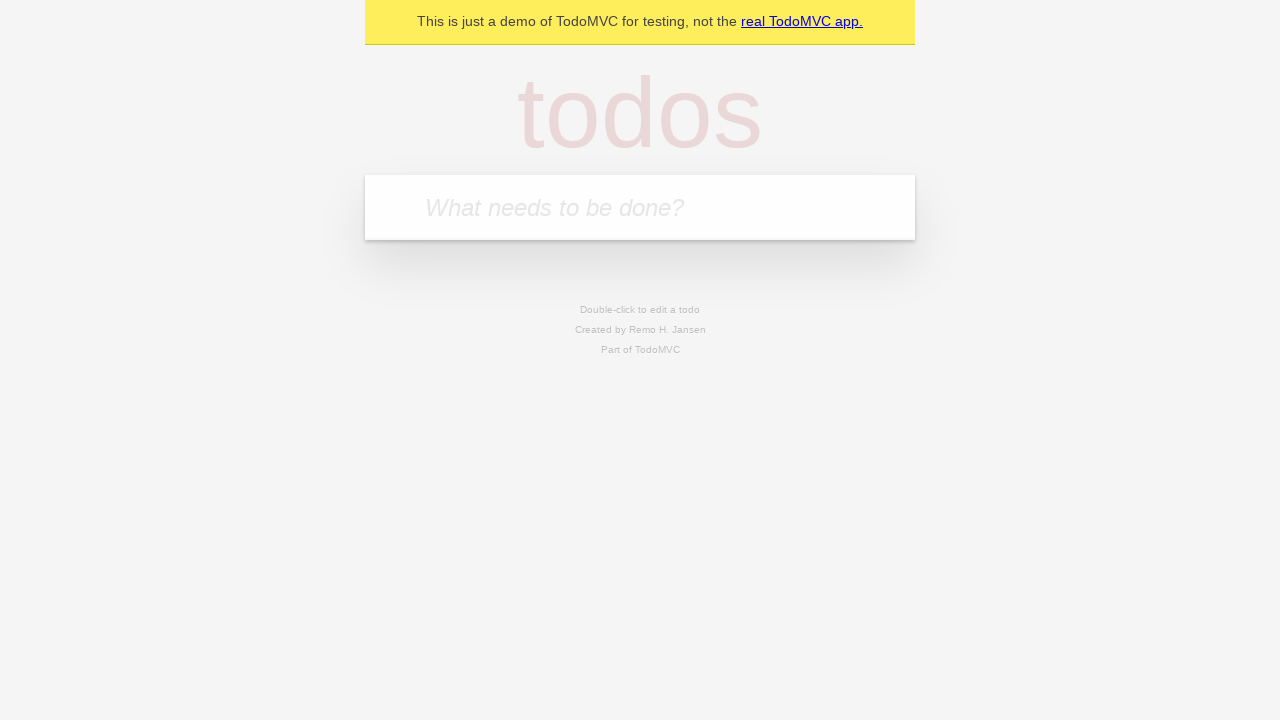

Filled todo input with 'buy some cheese' on internal:attr=[placeholder="What needs to be done?"i]
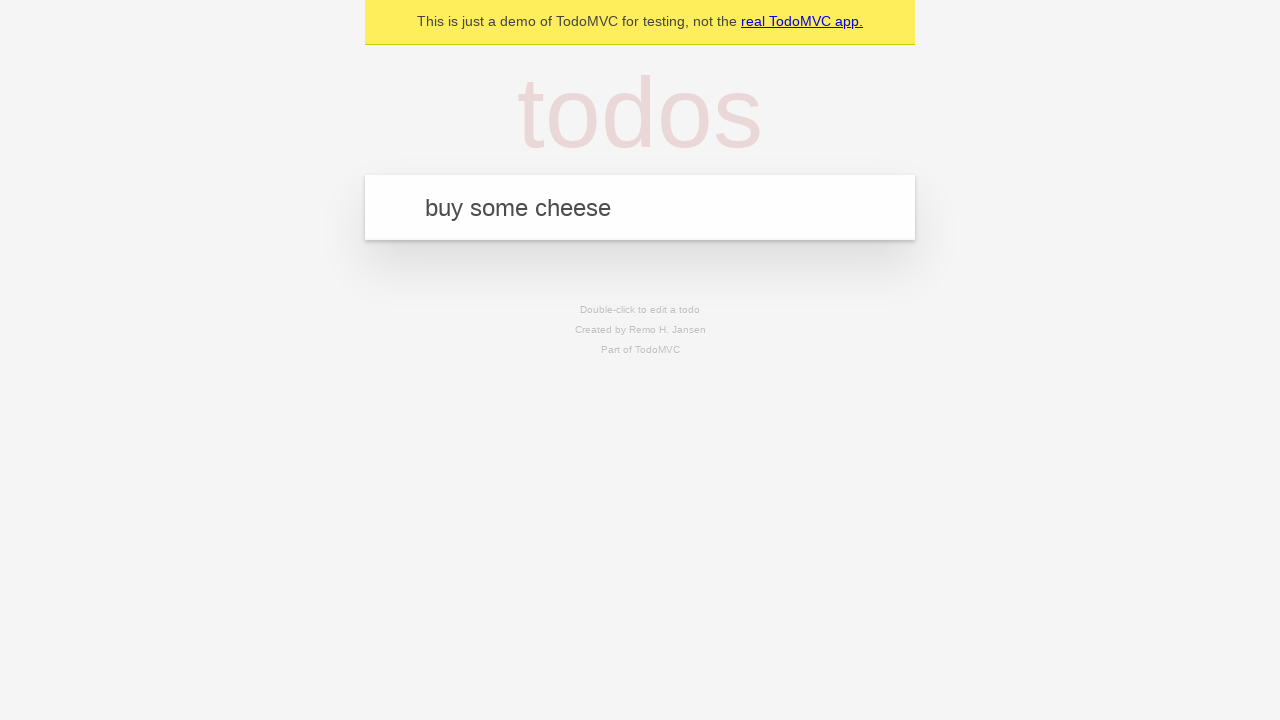

Pressed Enter to create todo 'buy some cheese' on internal:attr=[placeholder="What needs to be done?"i]
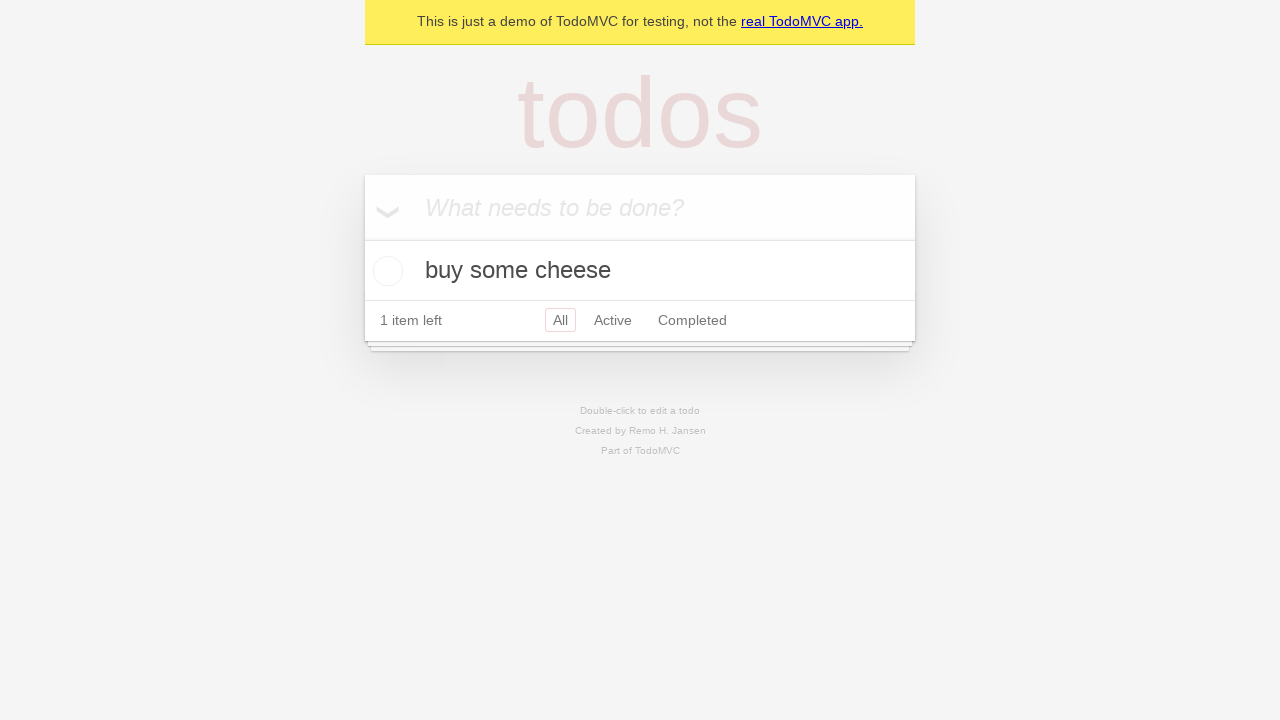

Filled todo input with 'feed the cat' on internal:attr=[placeholder="What needs to be done?"i]
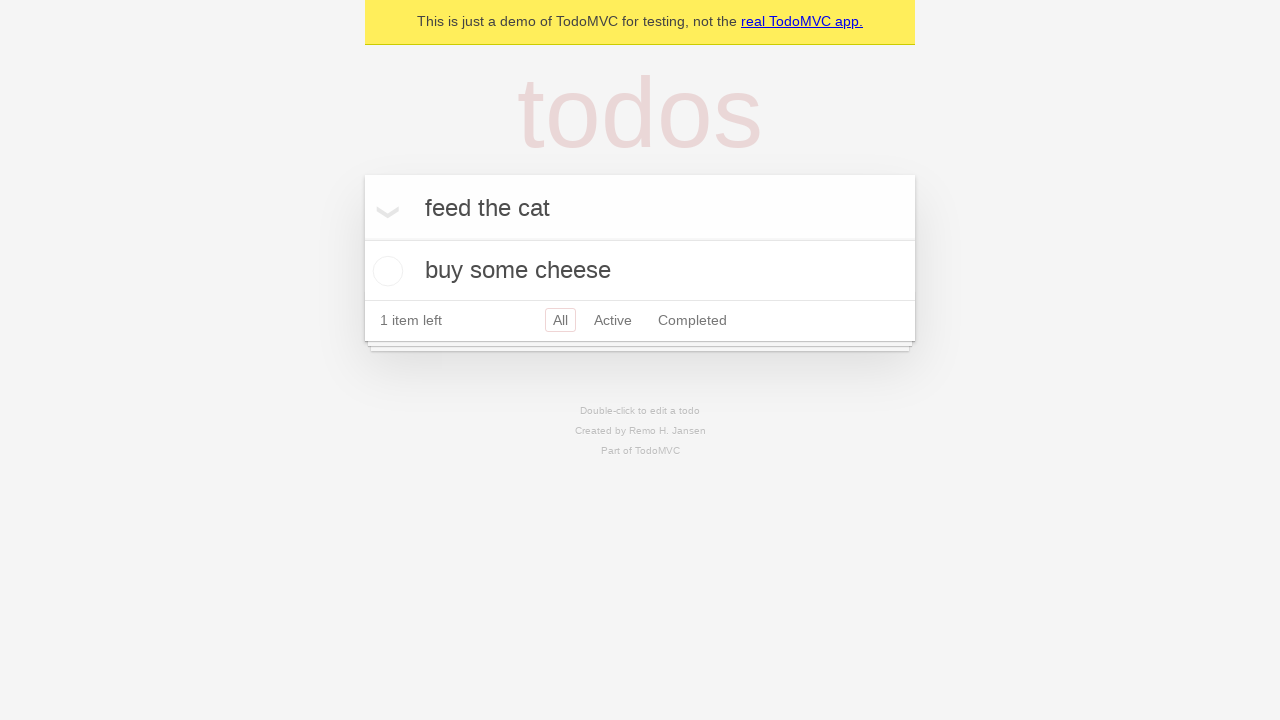

Pressed Enter to create todo 'feed the cat' on internal:attr=[placeholder="What needs to be done?"i]
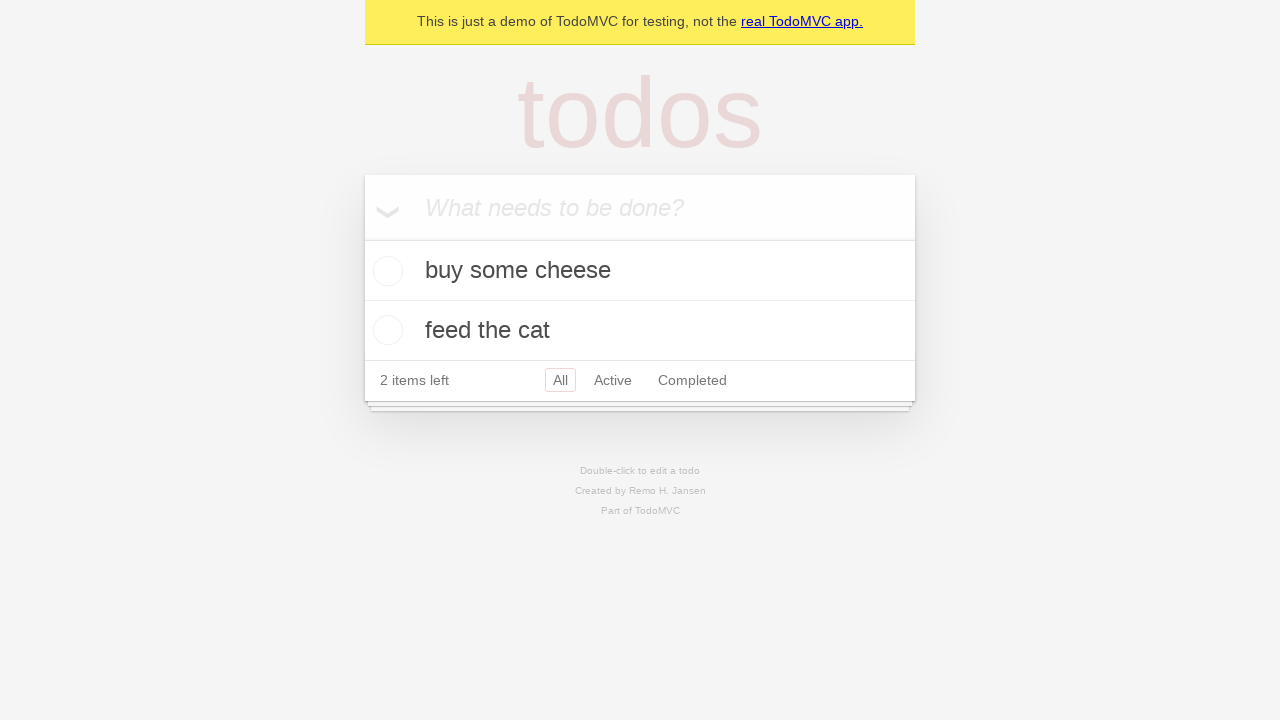

Filled todo input with 'book a doctors appointment' on internal:attr=[placeholder="What needs to be done?"i]
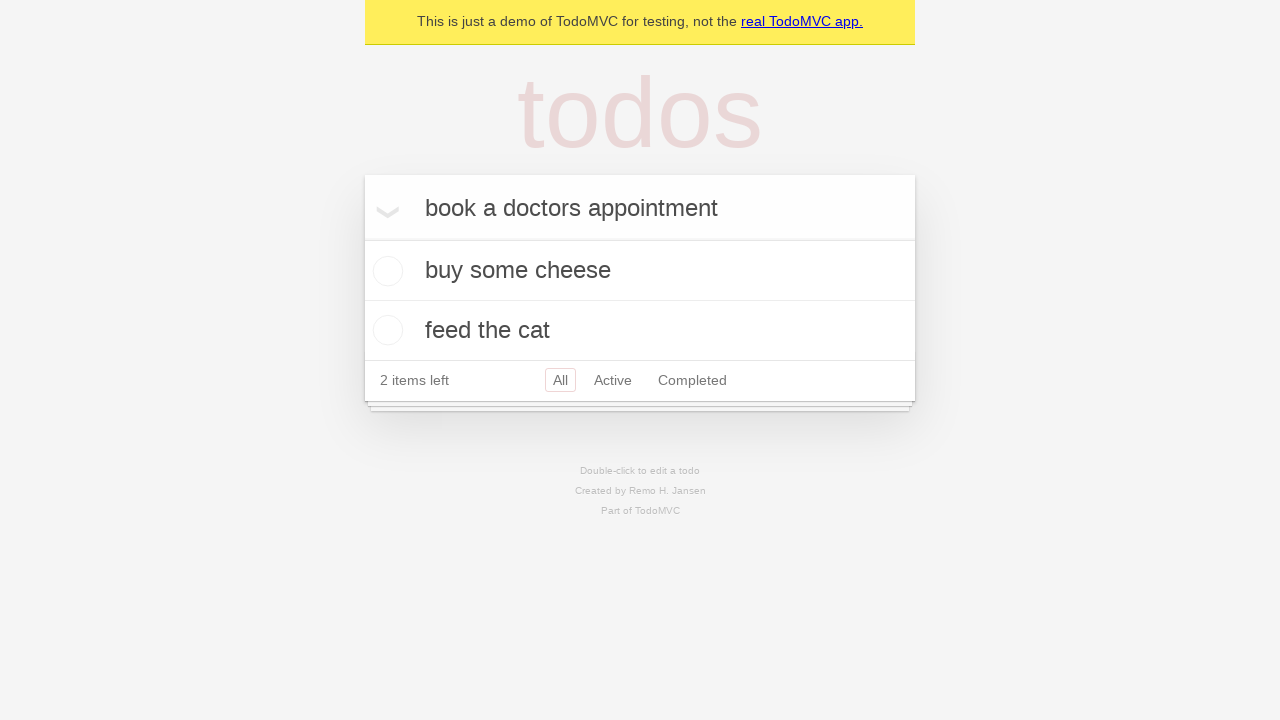

Pressed Enter to create todo 'book a doctors appointment' on internal:attr=[placeholder="What needs to be done?"i]
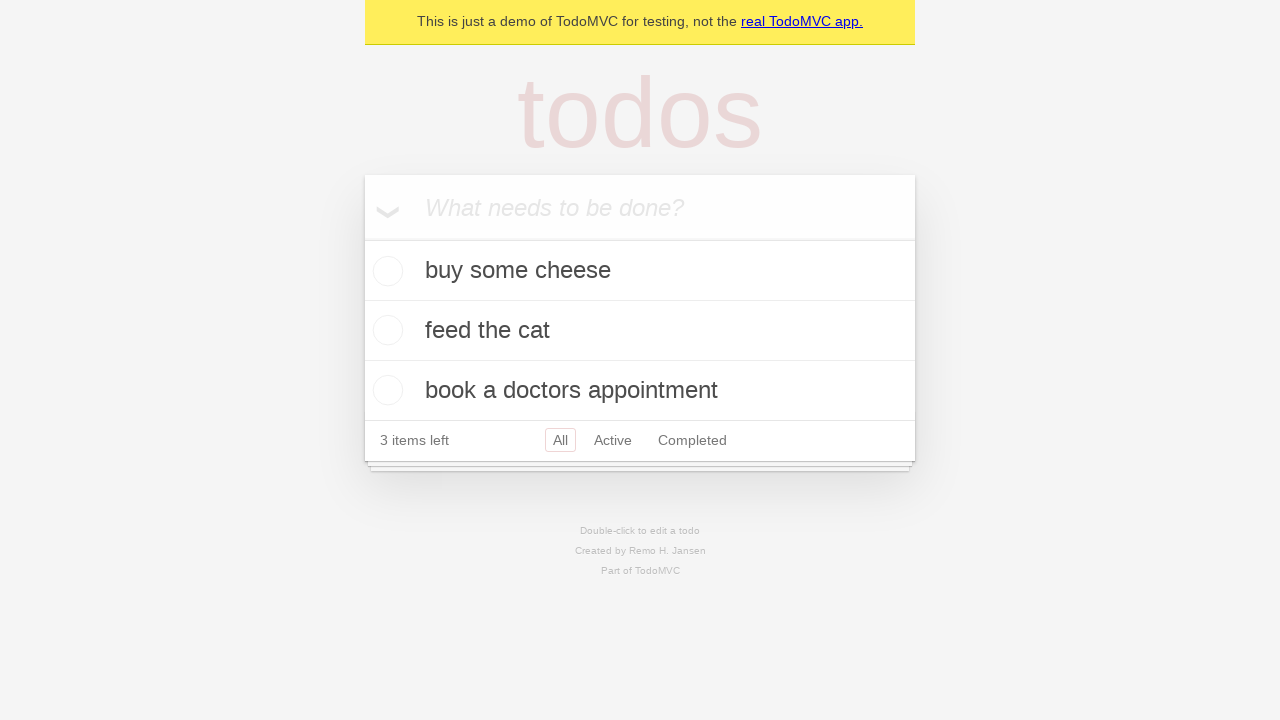

Waited for all todos to be saved in localStorage
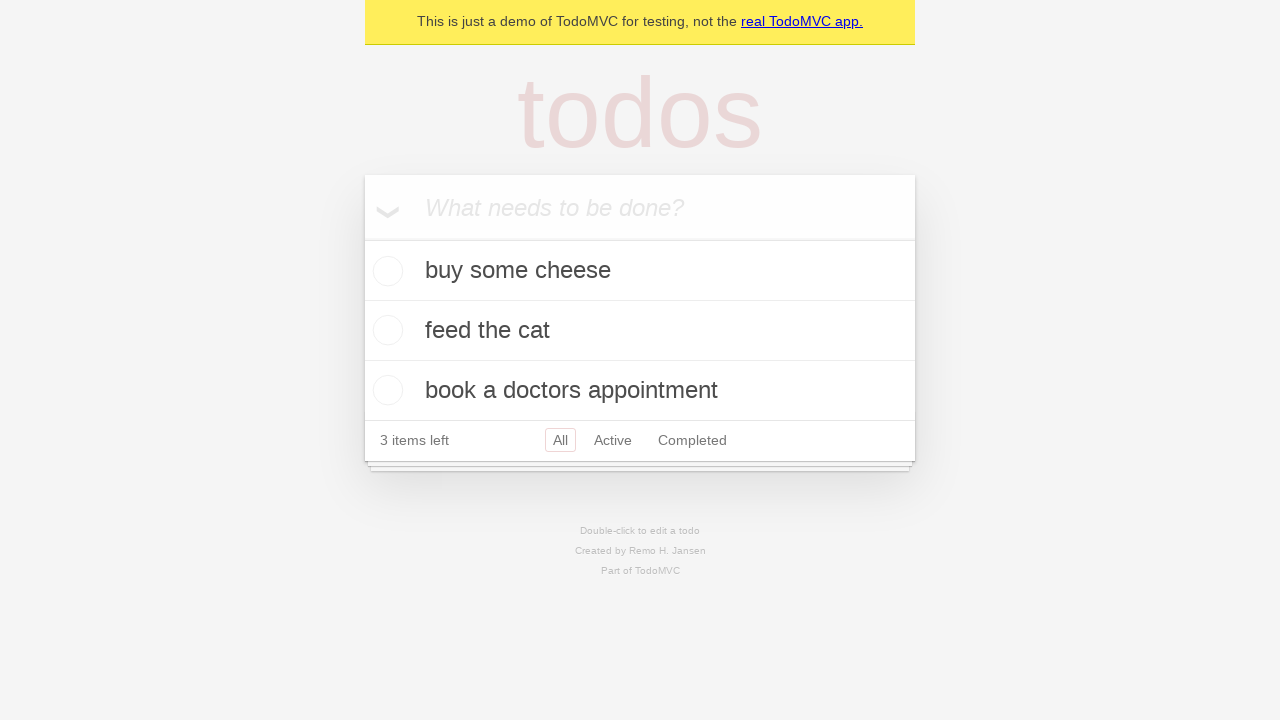

Checked the second todo item as complete at (385, 330) on internal:testid=[data-testid="todo-item"s] >> nth=1 >> internal:role=checkbox
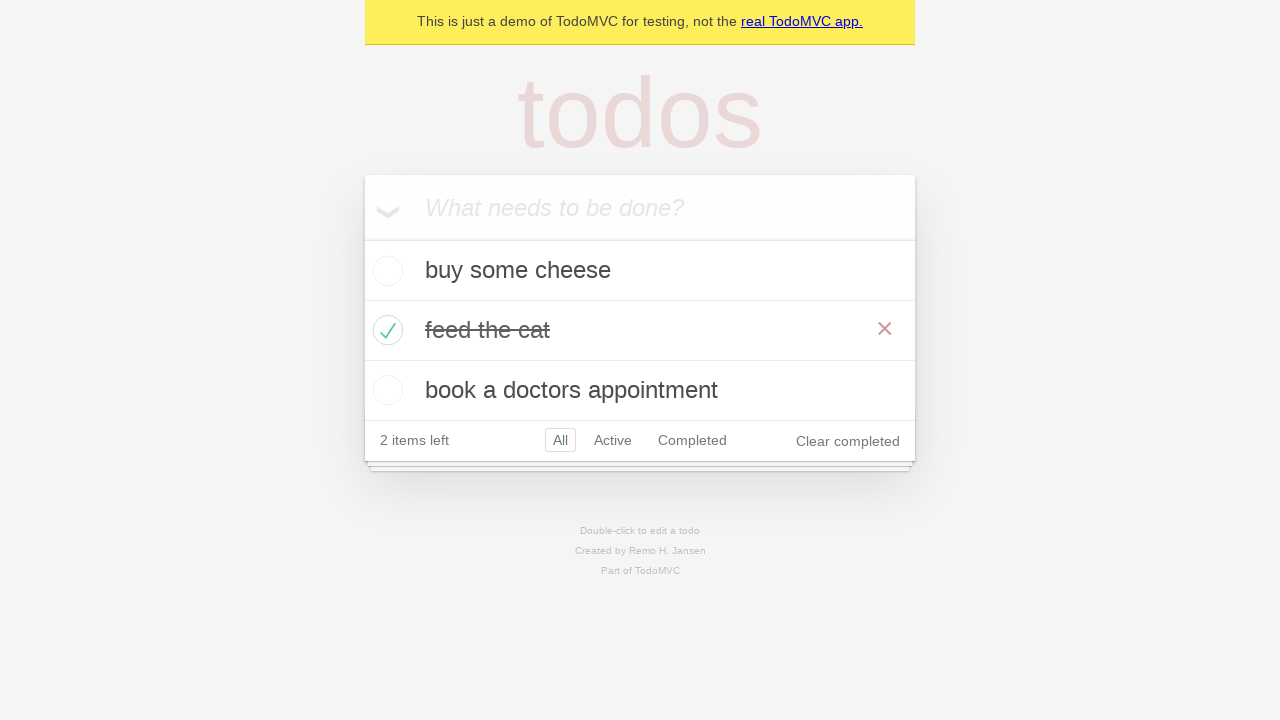

Waited for completed state to be saved in localStorage
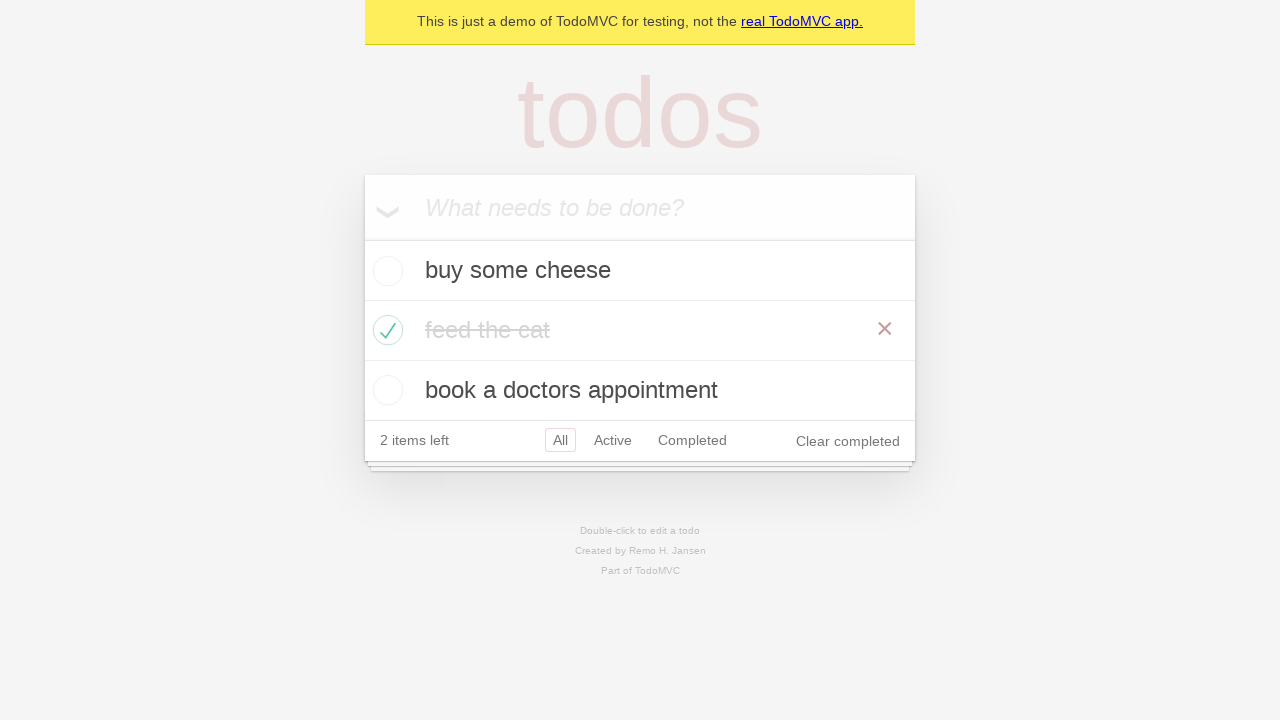

Clicked 'All' filter link to view all todos at (560, 440) on internal:role=link[name="All"i]
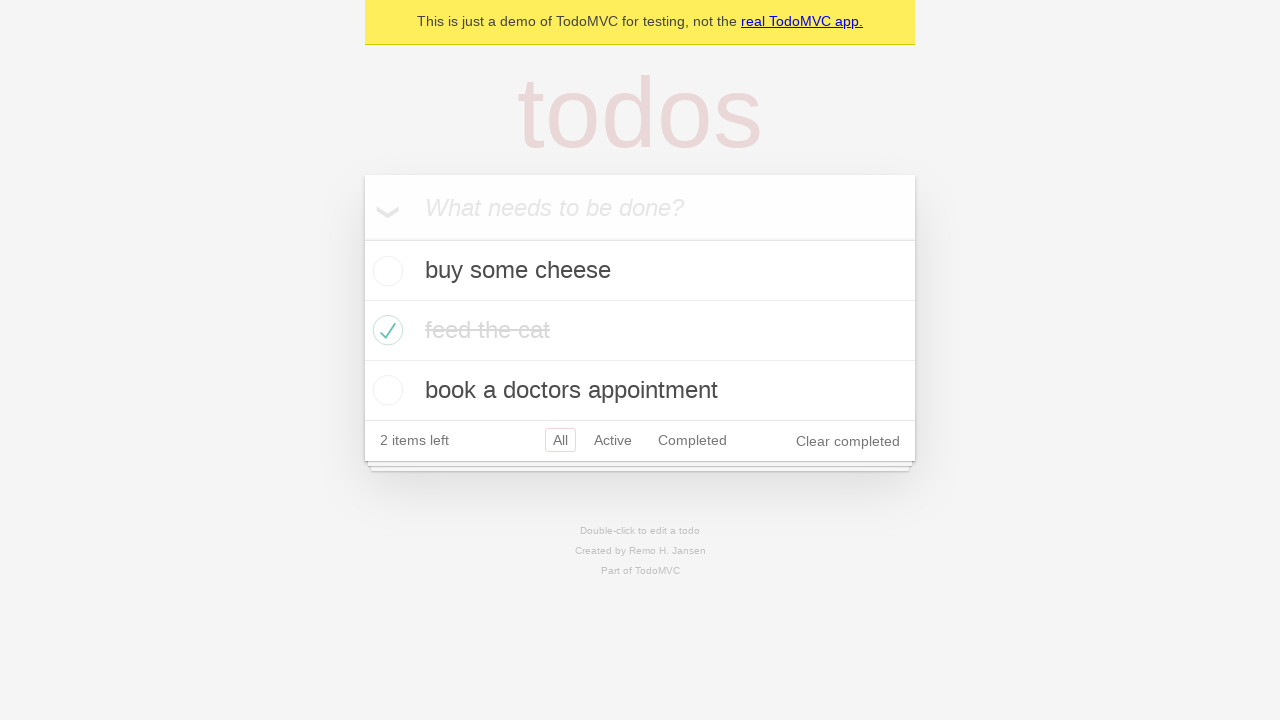

Clicked 'Active' filter link to view active todos at (613, 440) on internal:role=link[name="Active"i]
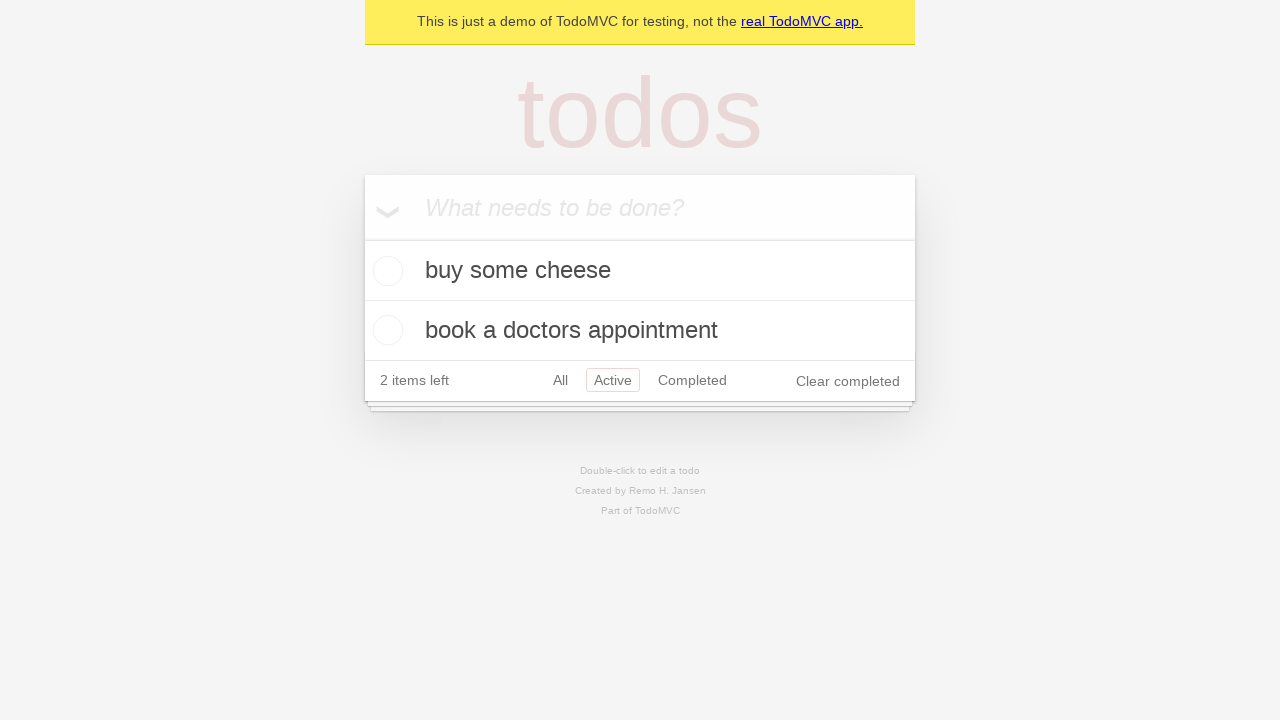

Clicked 'Completed' filter link to view completed todos at (692, 380) on internal:role=link[name="Completed"i]
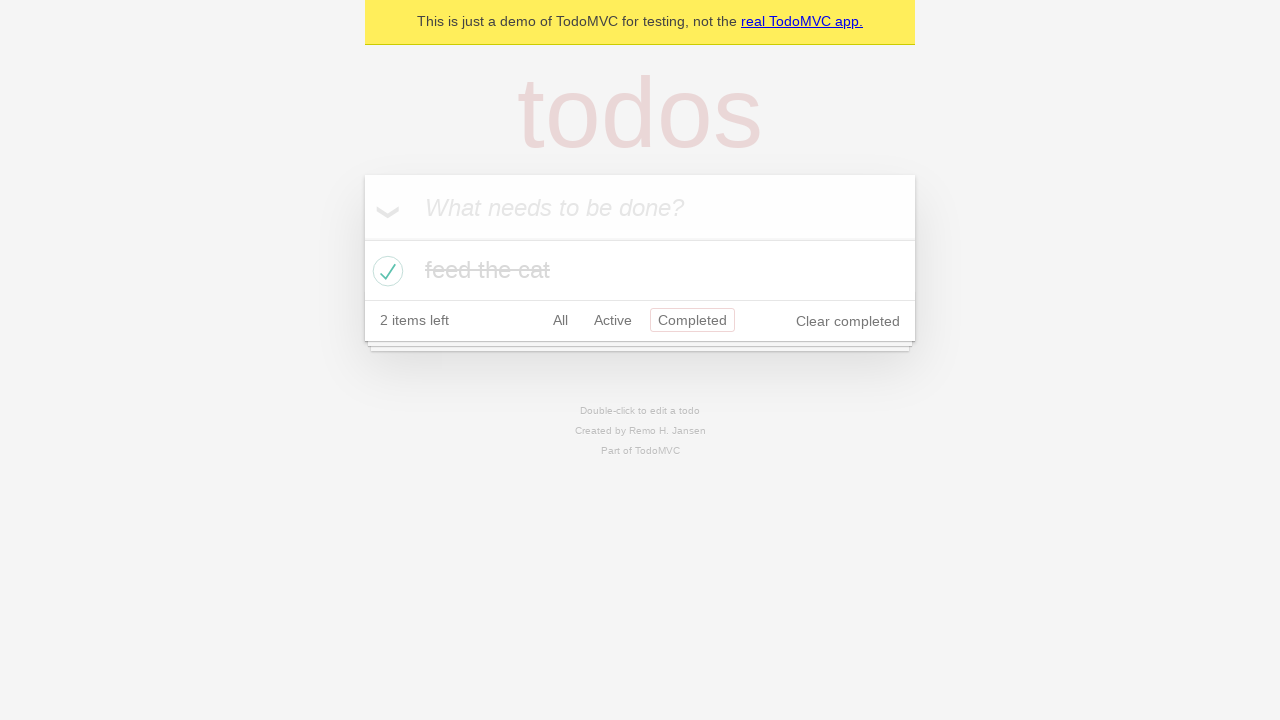

Navigated back to Active filter view using browser back button
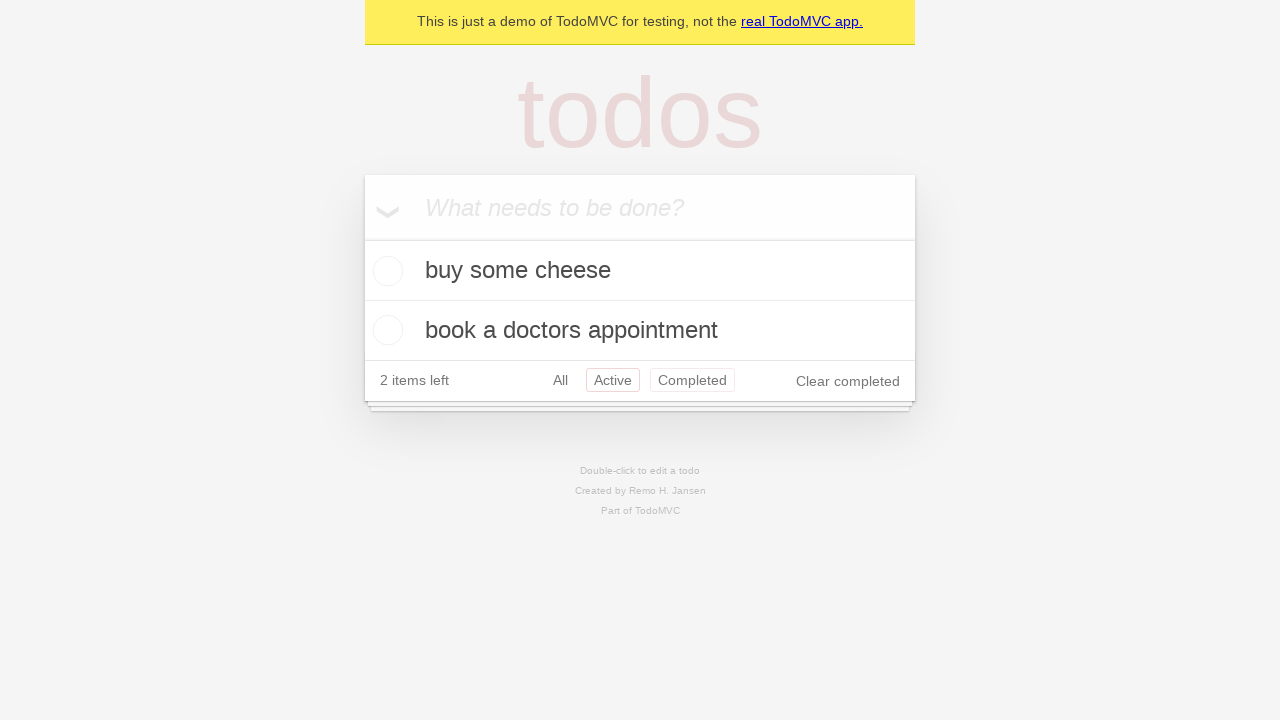

Navigated back to All filter view using browser back button
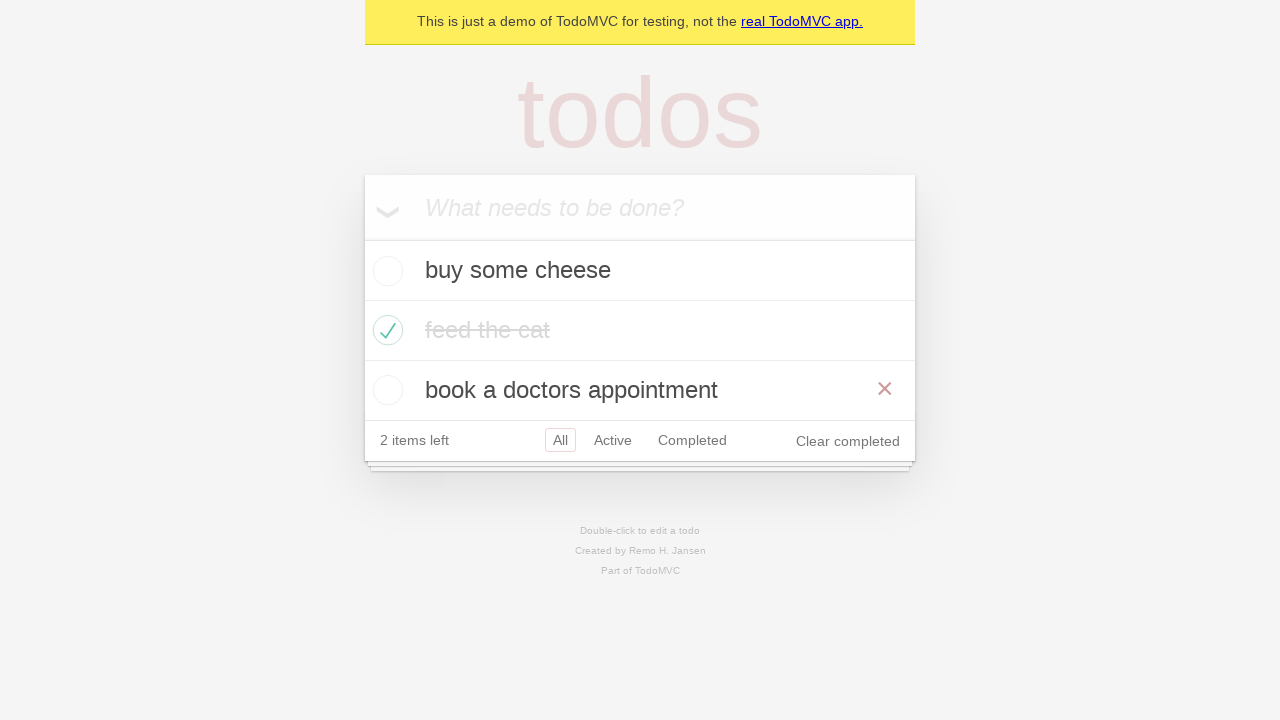

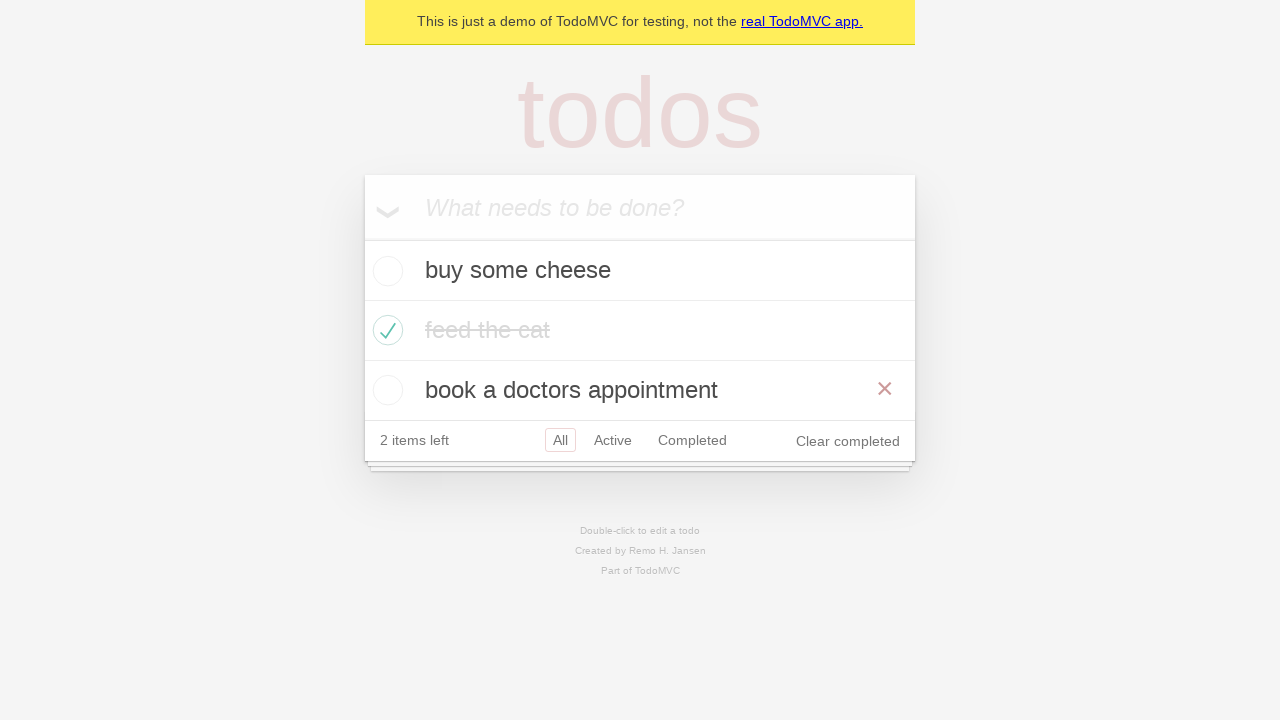